Tests the W3C RDF validator by submitting RDF/XML content, selecting graph visualization option, and parsing the RDF to check for validation errors or retrieve the generated graph

Starting URL: https://www.w3.org/RDF/Validator/

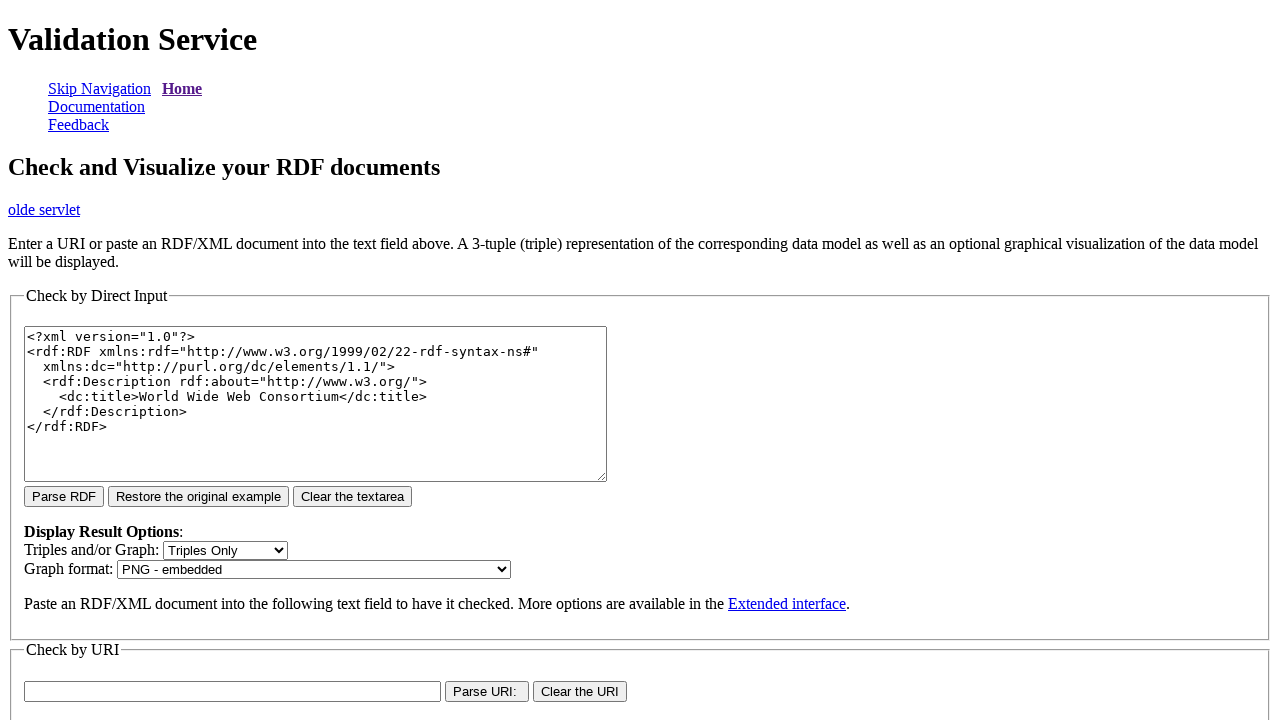

Cleared RDF textarea field on textarea[name='RDF']
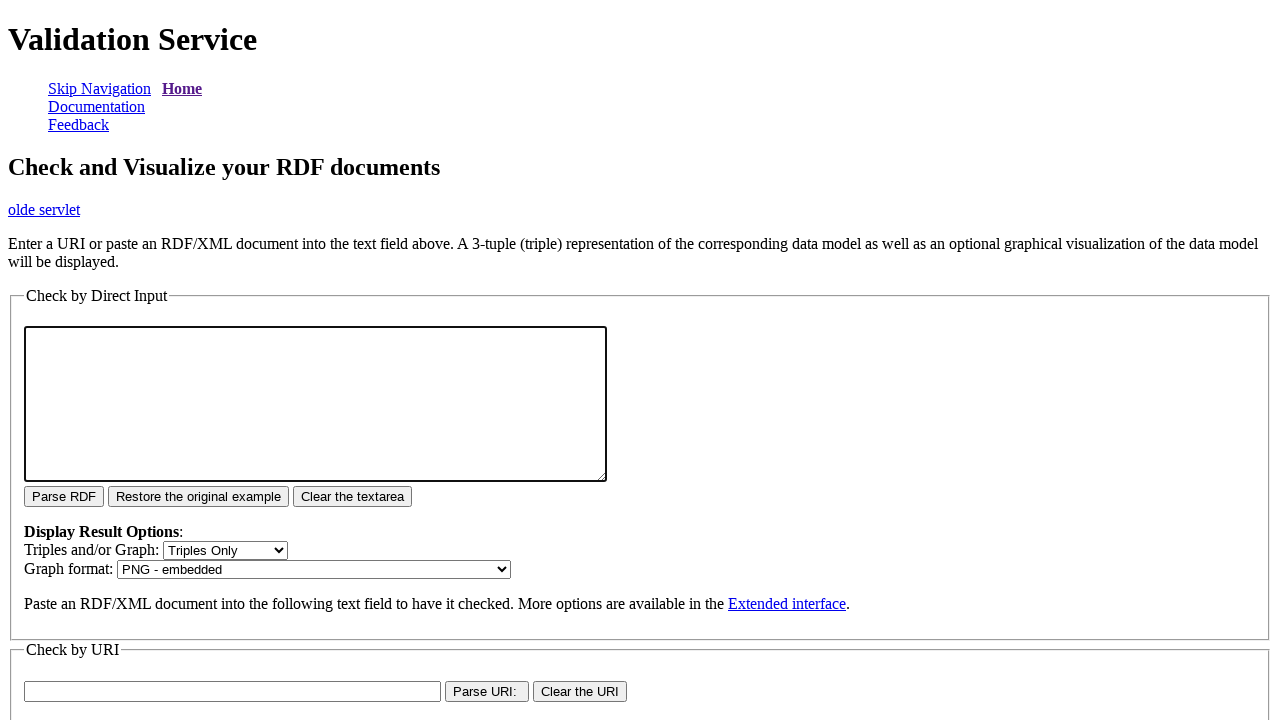

Filled RDF textarea with sample RDF/XML content containing university course data on textarea[name='RDF']
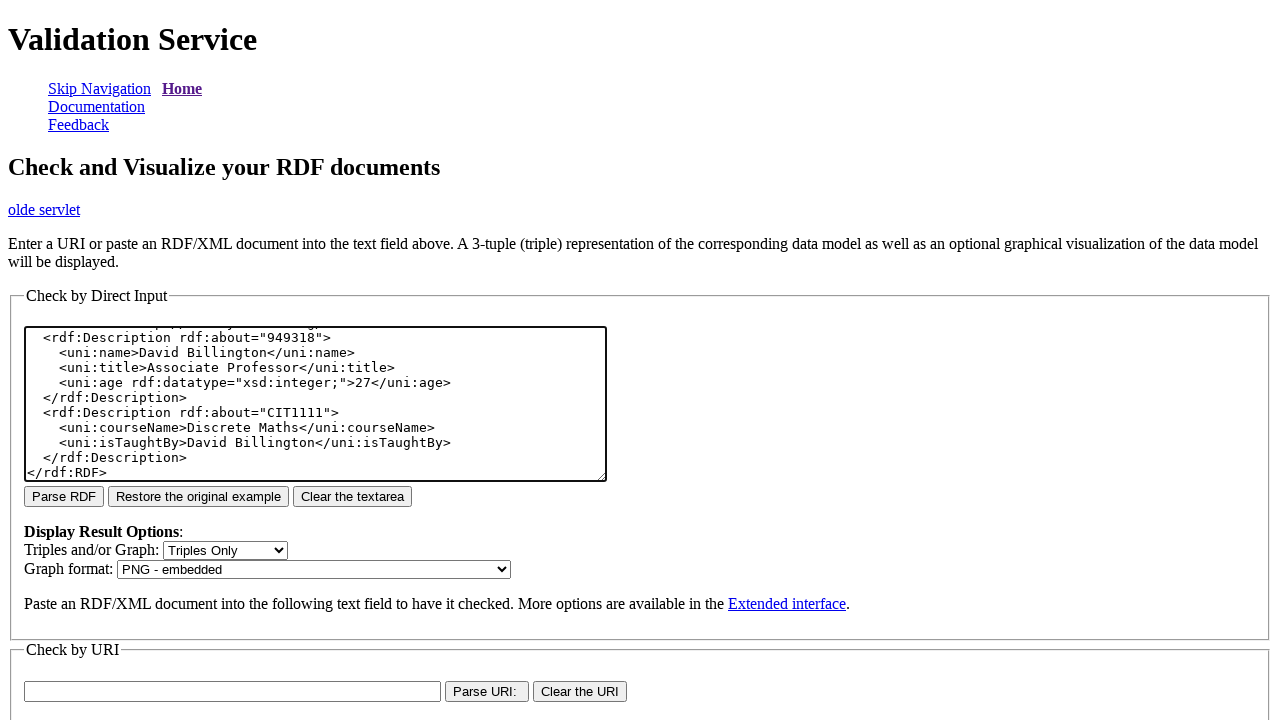

Selected option to generate both triples and graph visualization on select[name='TRIPLES_AND_GRAPH']
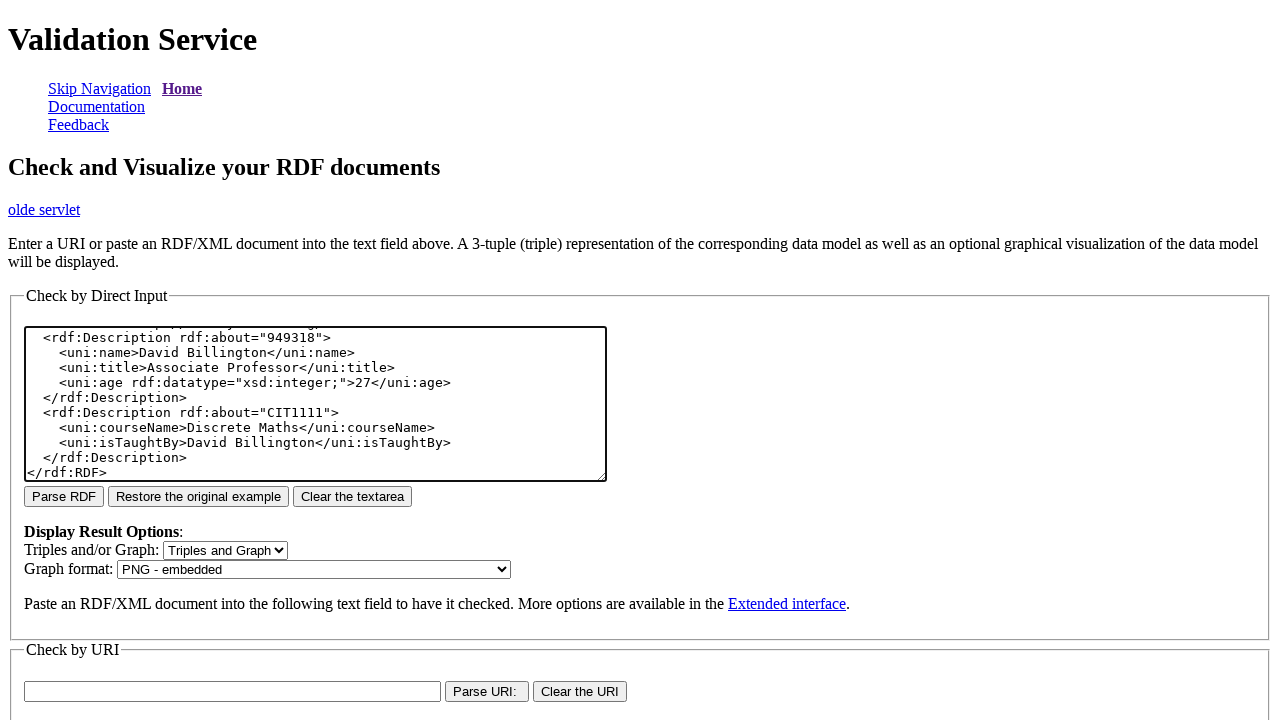

Clicked Parse RDF button to validate and process the RDF content at (64, 497) on input[value='Parse RDF']
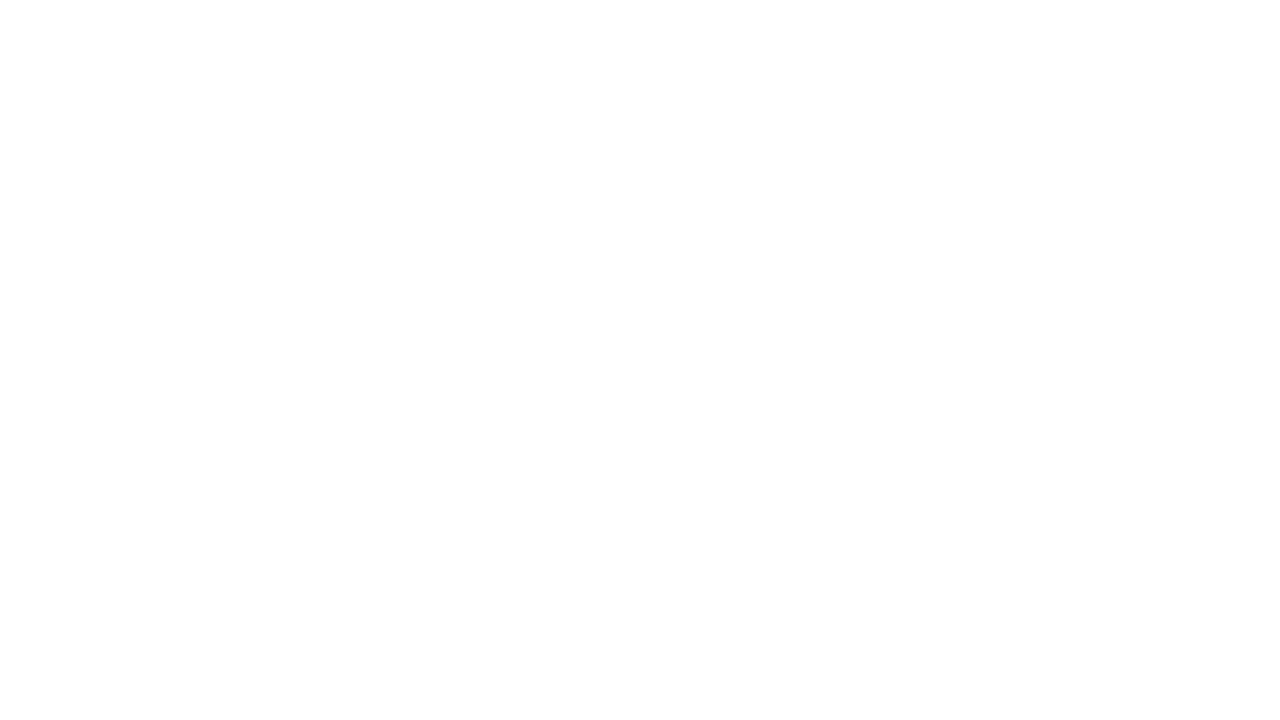

Waited for page to reach networkidle state indicating validation results loaded
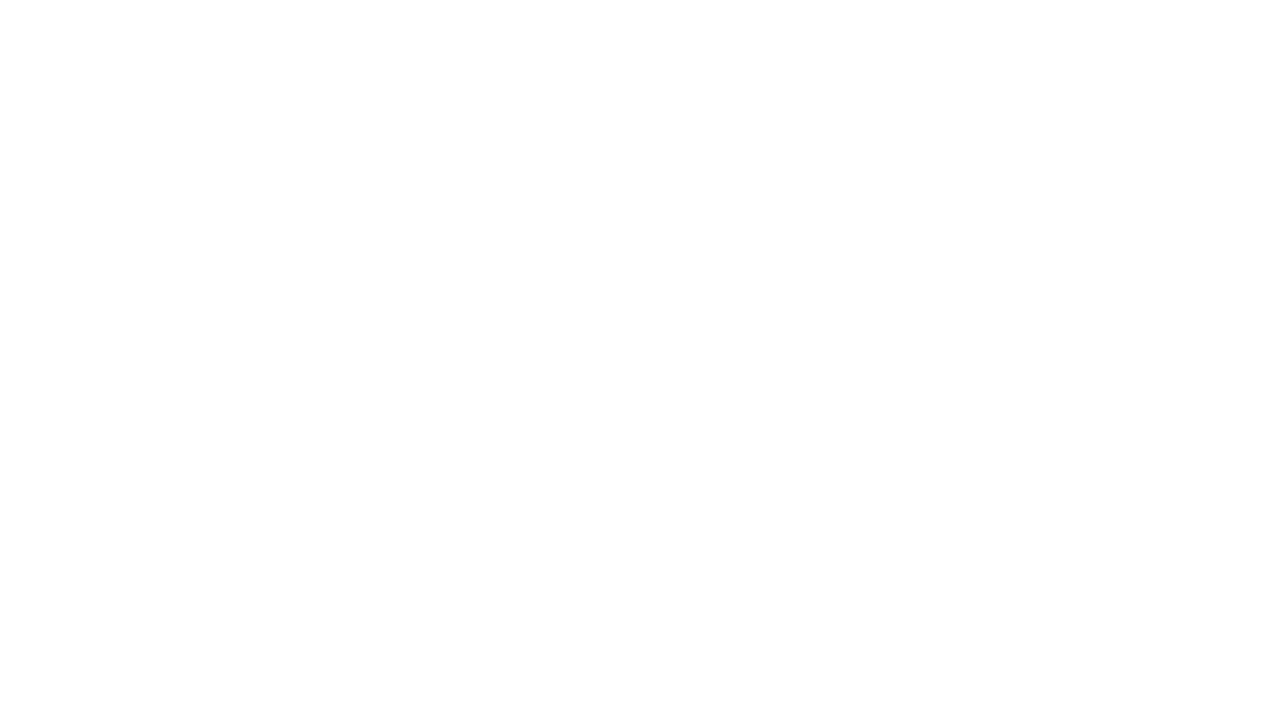

Graph representation not found - checking for validation error messages
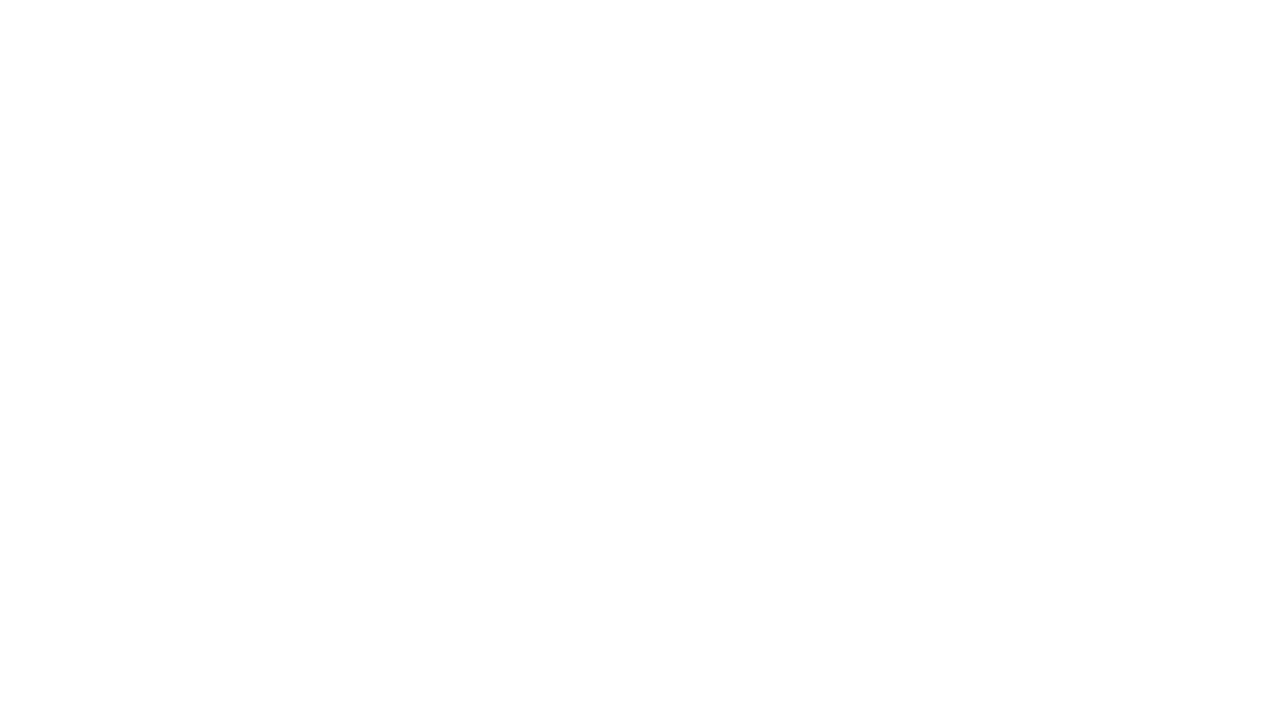

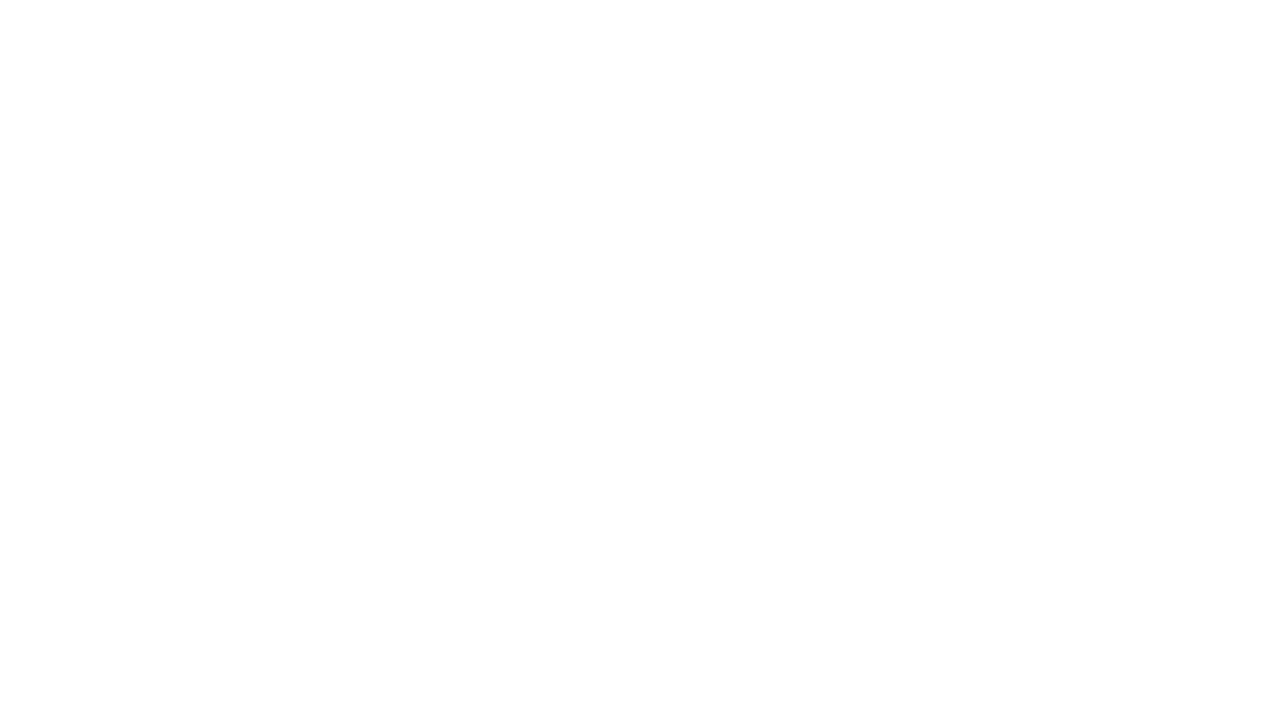